Tests clicking on restaurant divs and verifies that each one redirects to the appropriate order/menu page

Starting URL: https://dev.miam.starling-burgers.com/

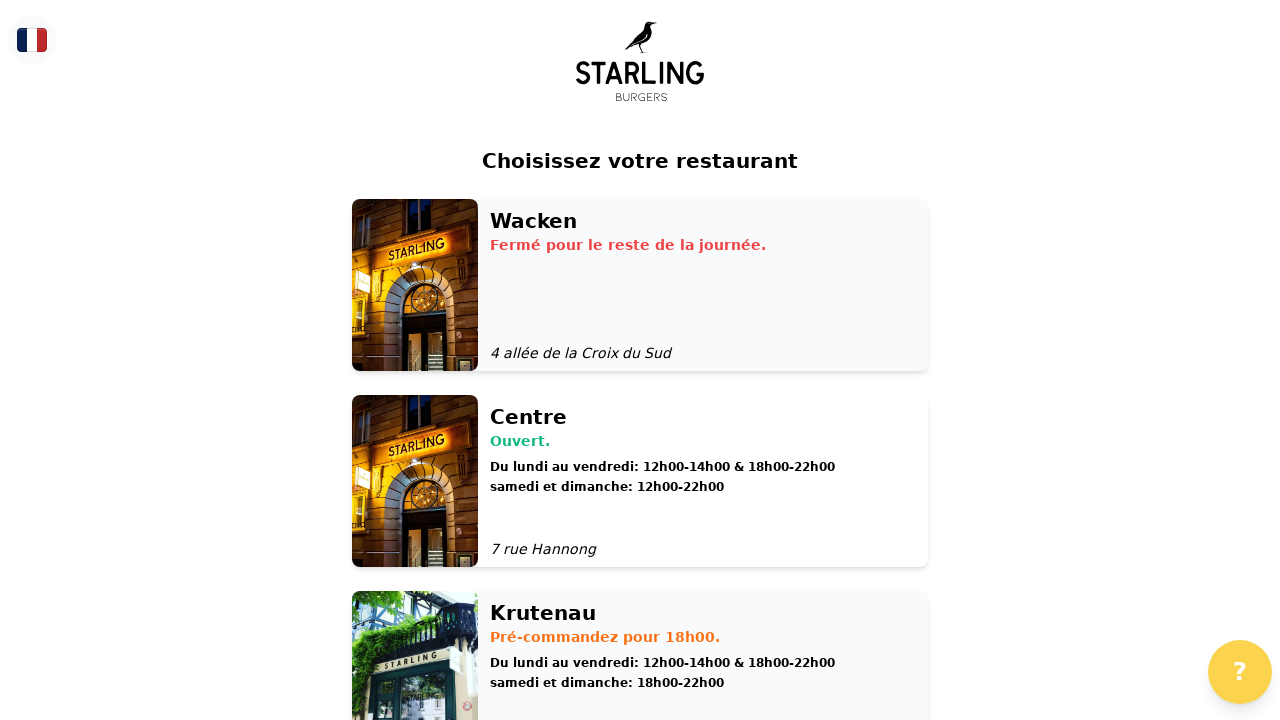

Waited for restaurant buttons to load
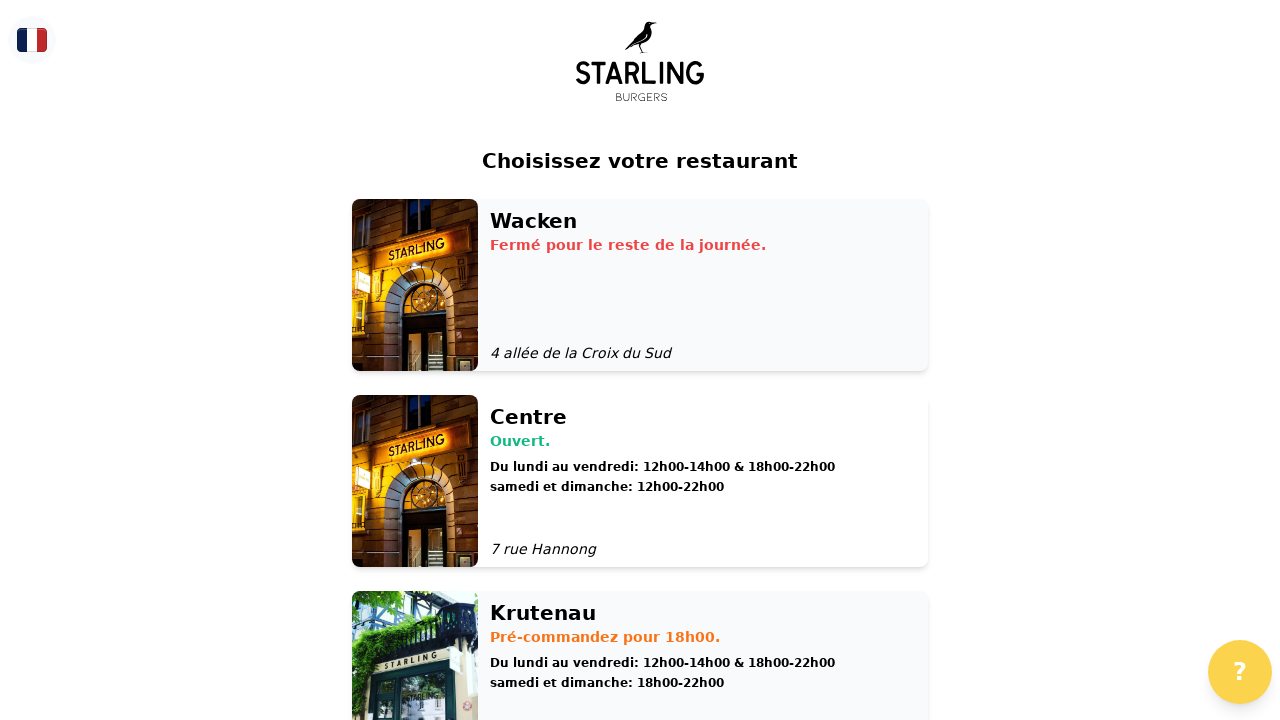

Found 3 restaurant buttons
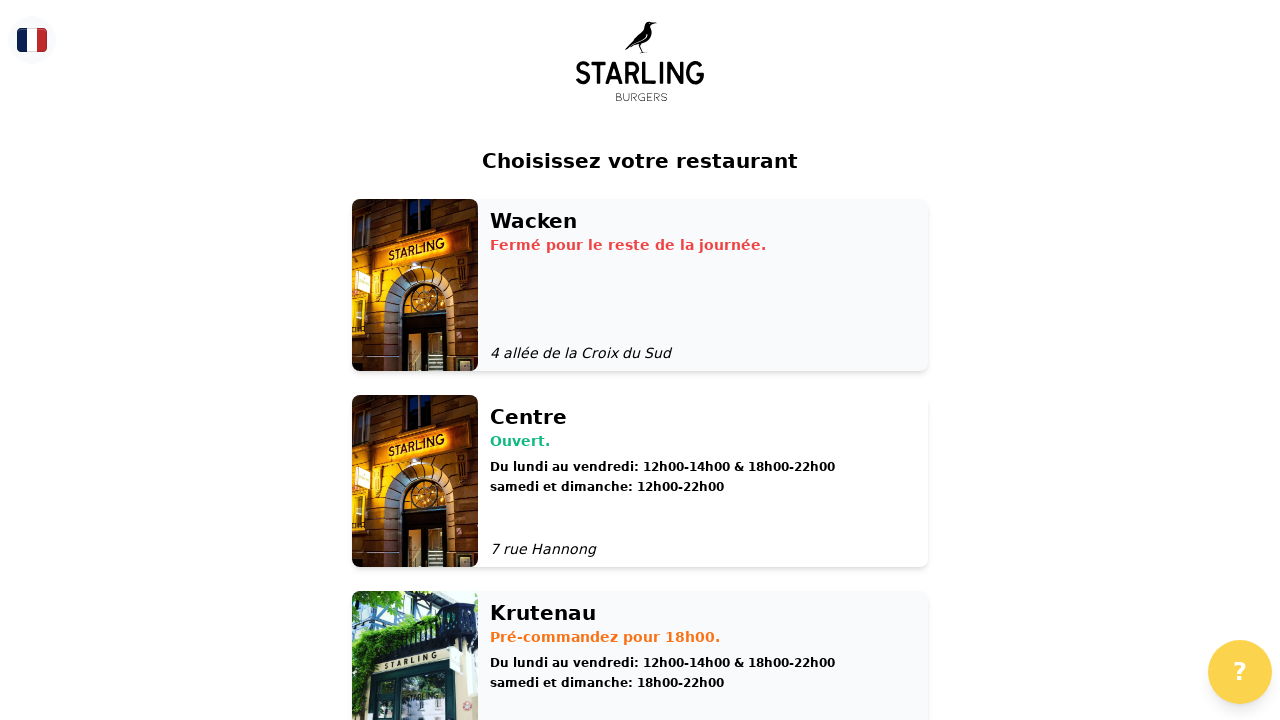

Navigated to home page for restaurant 1/3
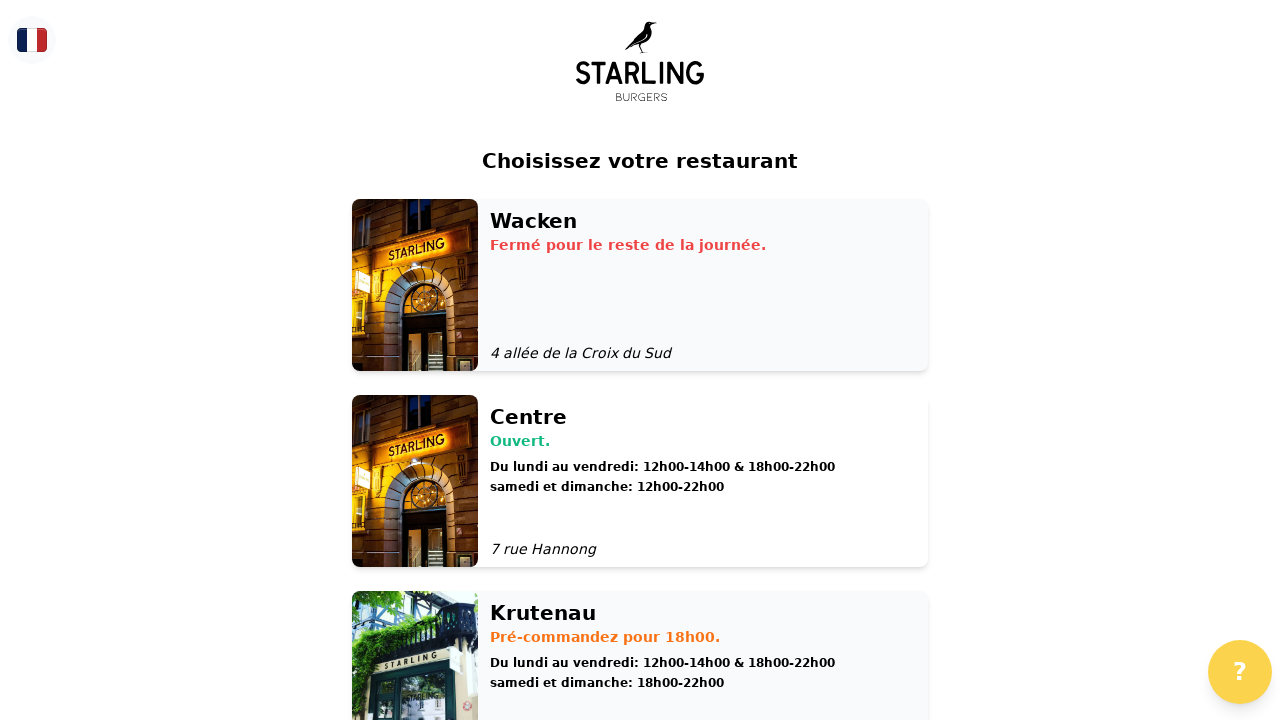

Waited for restaurant buttons to load again
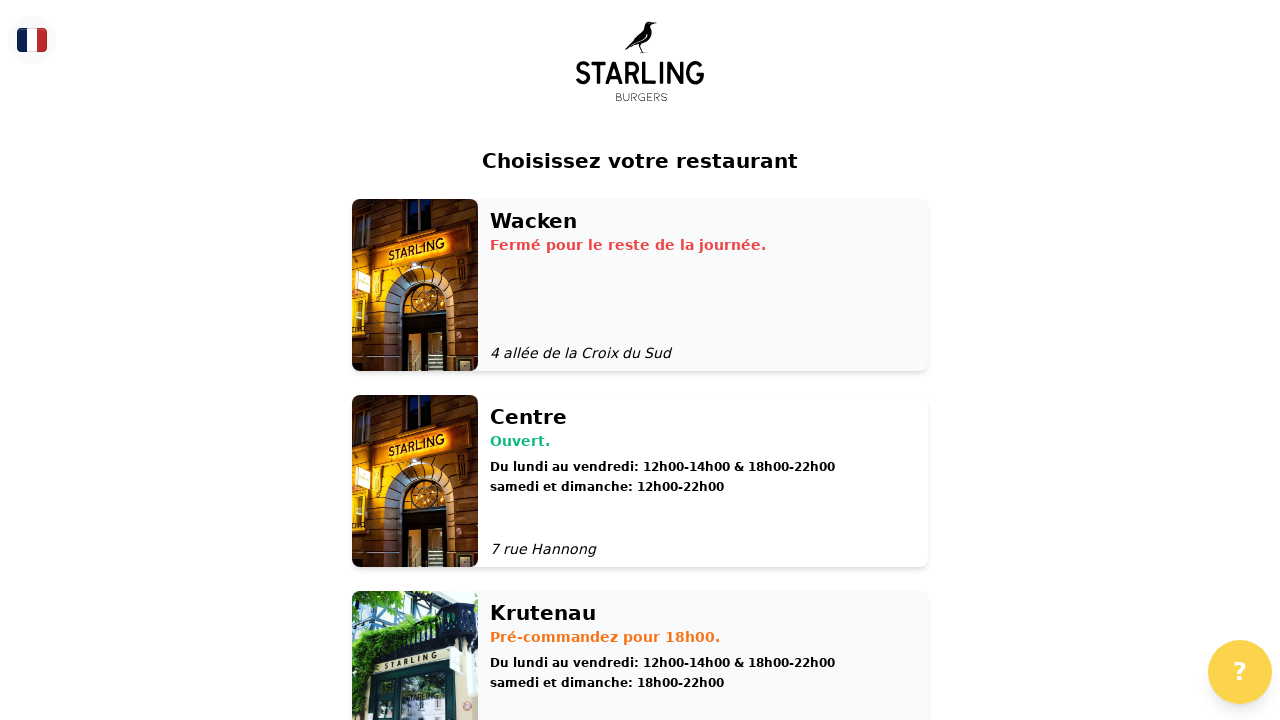

Clicked on restaurant 1/3
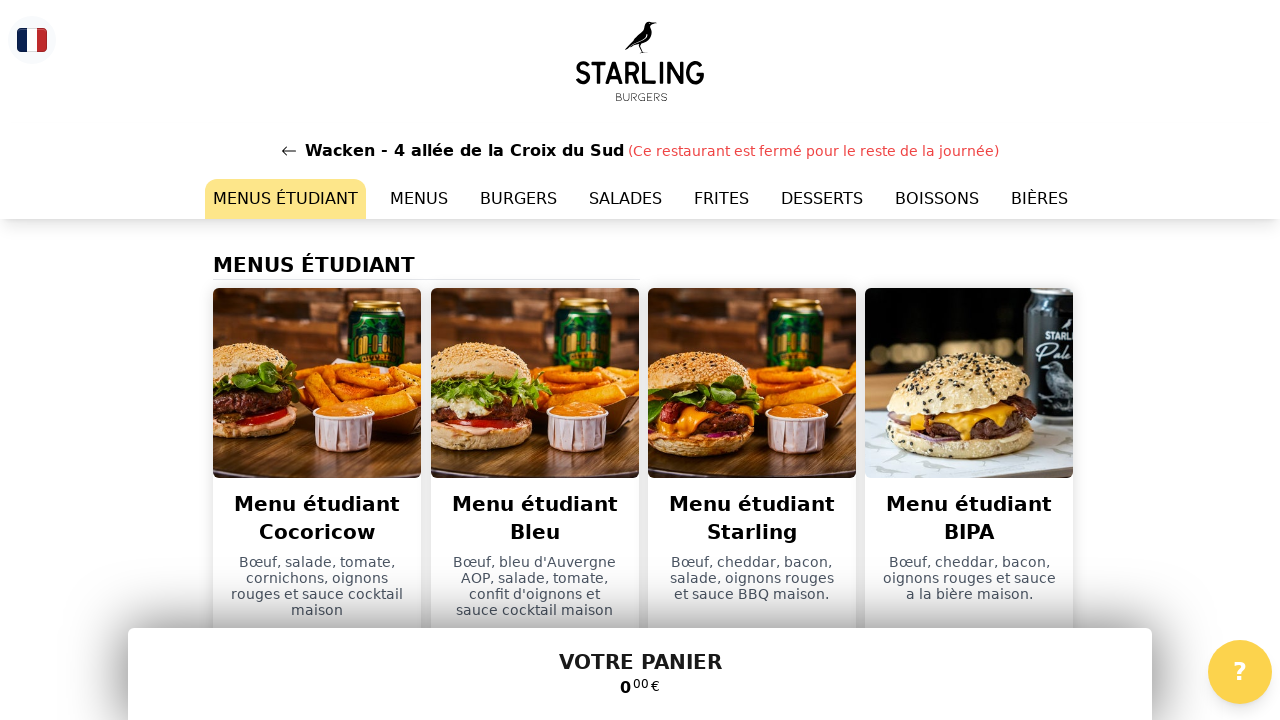

Verified redirect to menu page for restaurant 1/3
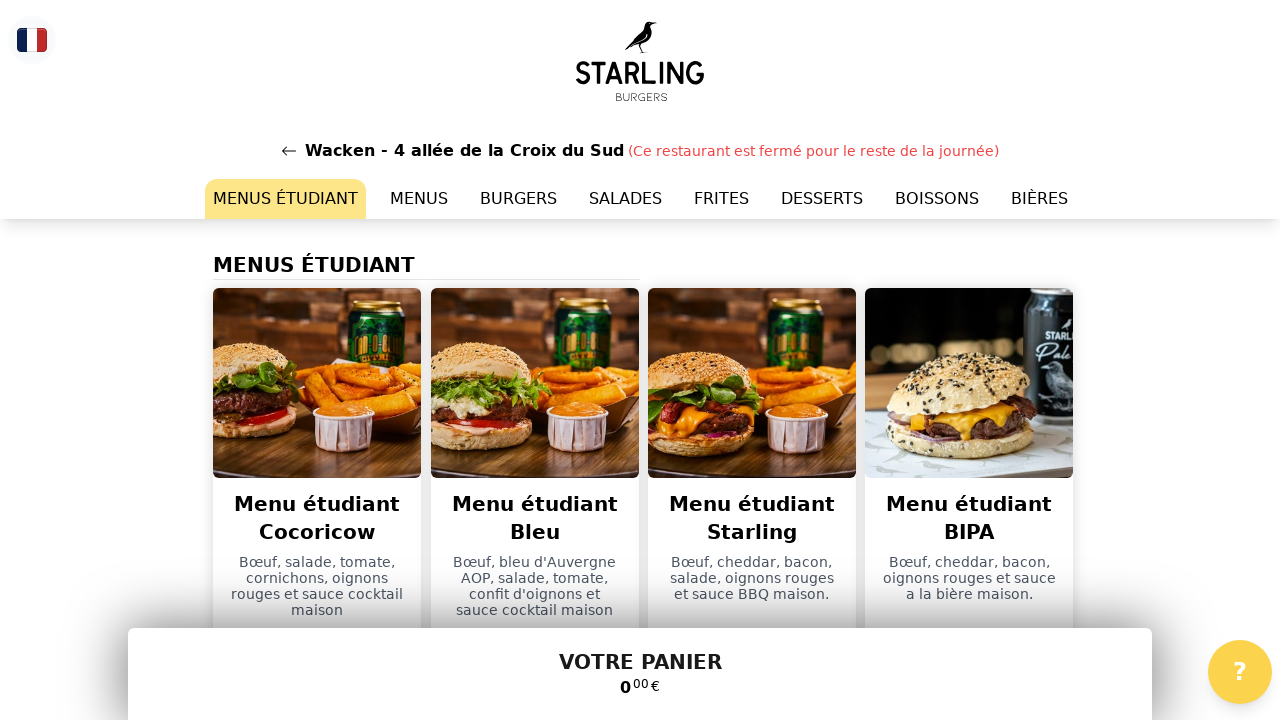

Confirmed URL contains '/order/menu/' for restaurant 1/3
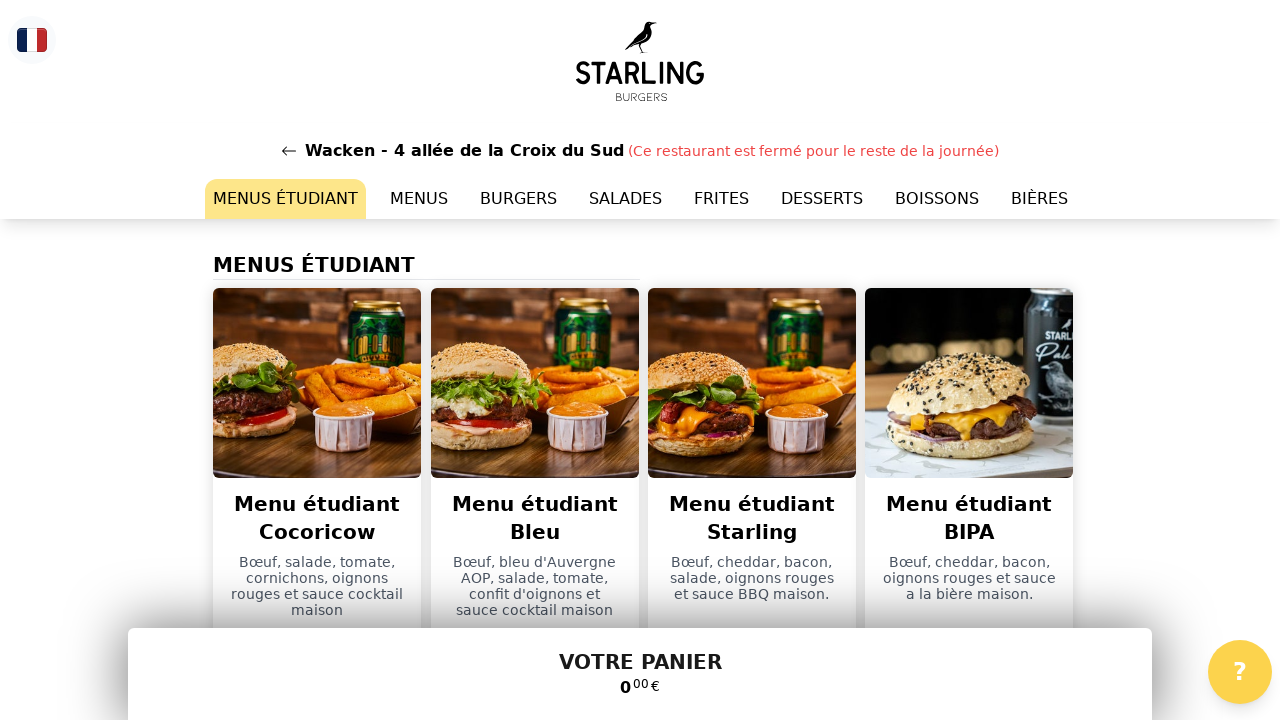

Navigated to home page for restaurant 2/3
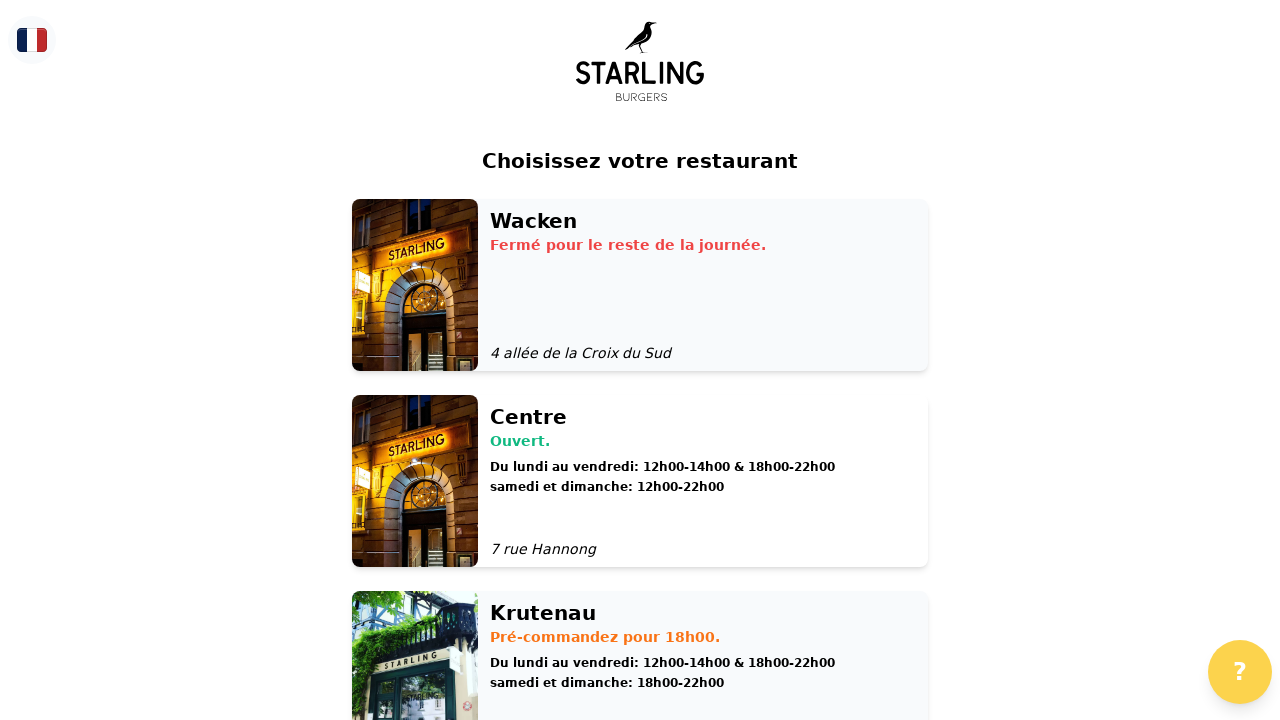

Waited for restaurant buttons to load again
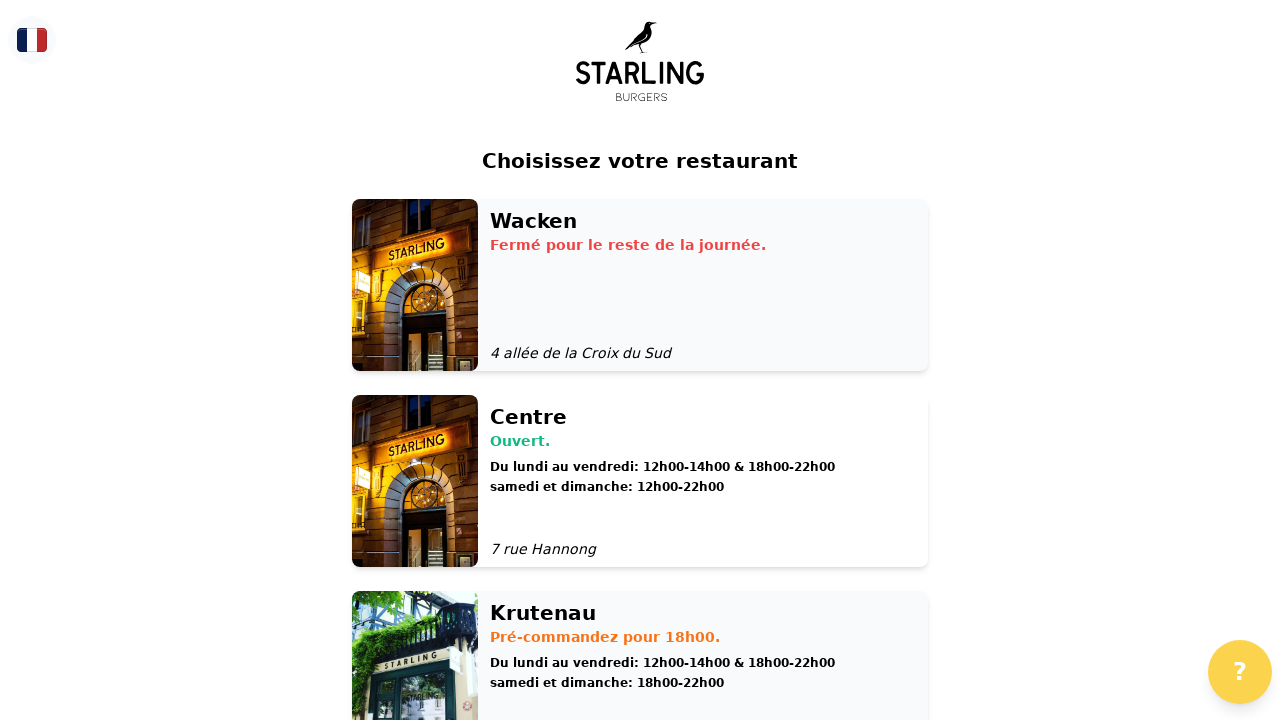

Clicked on restaurant 2/3
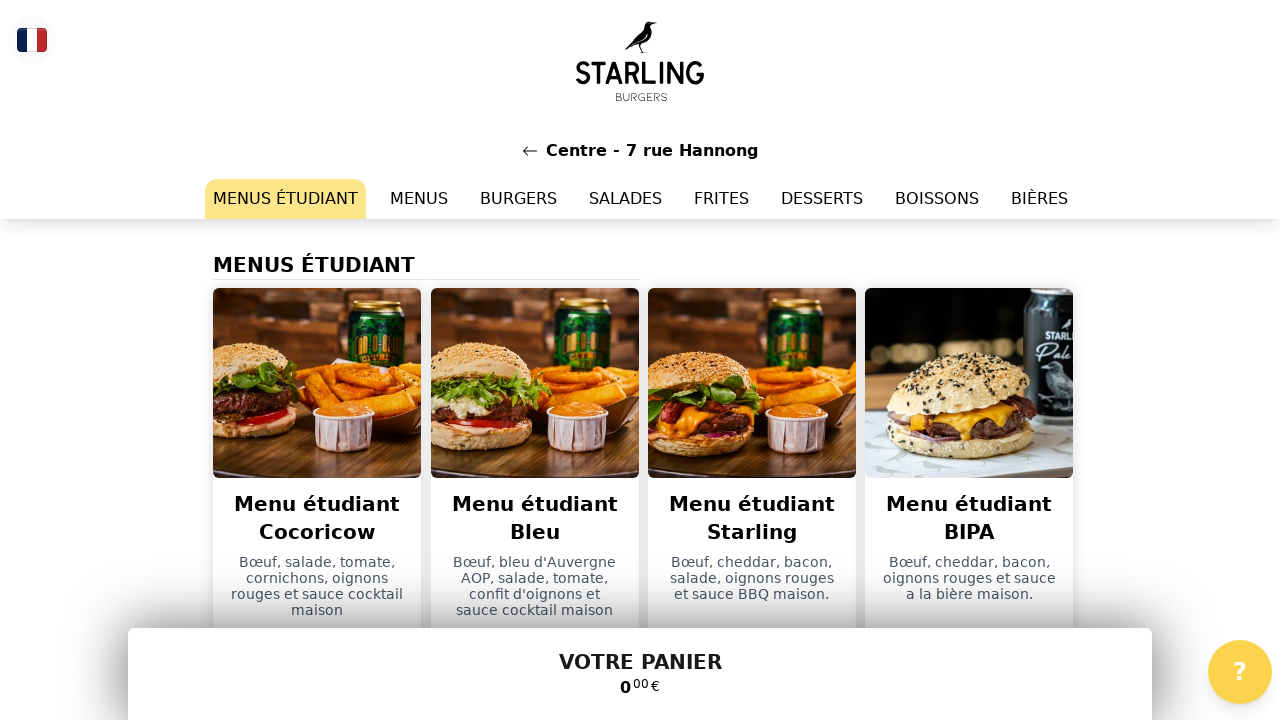

Verified redirect to menu page for restaurant 2/3
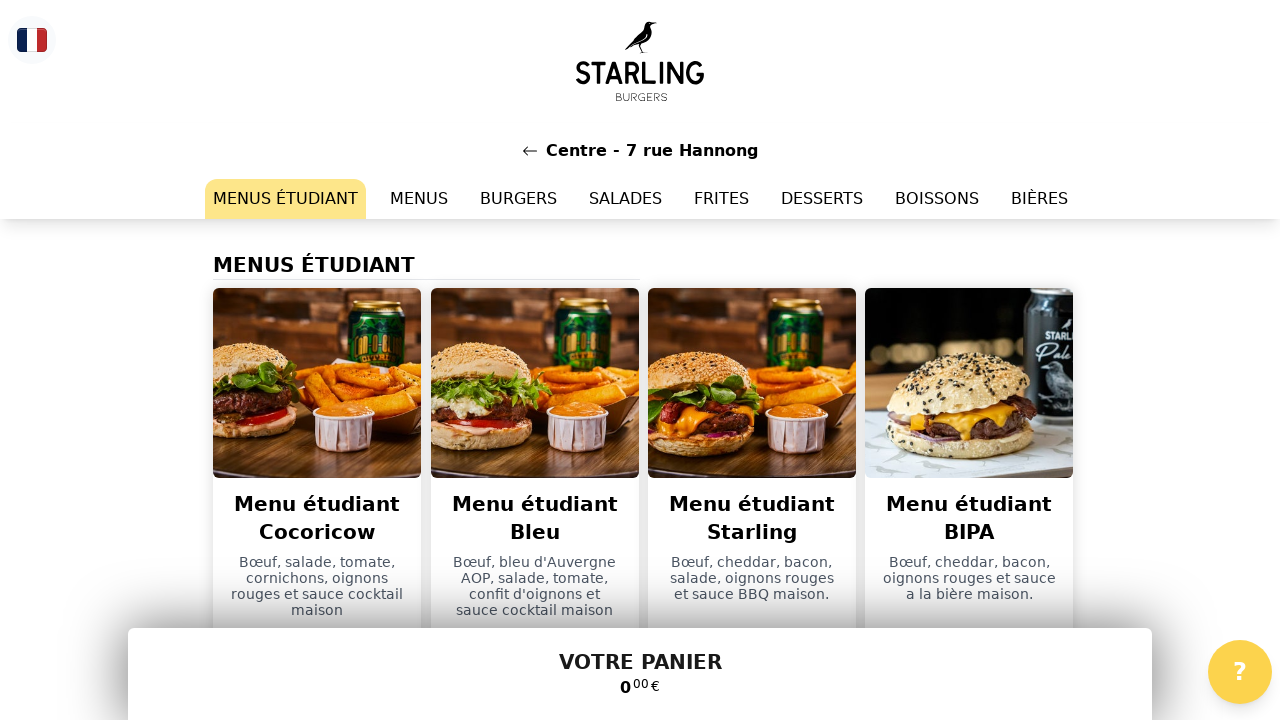

Confirmed URL contains '/order/menu/' for restaurant 2/3
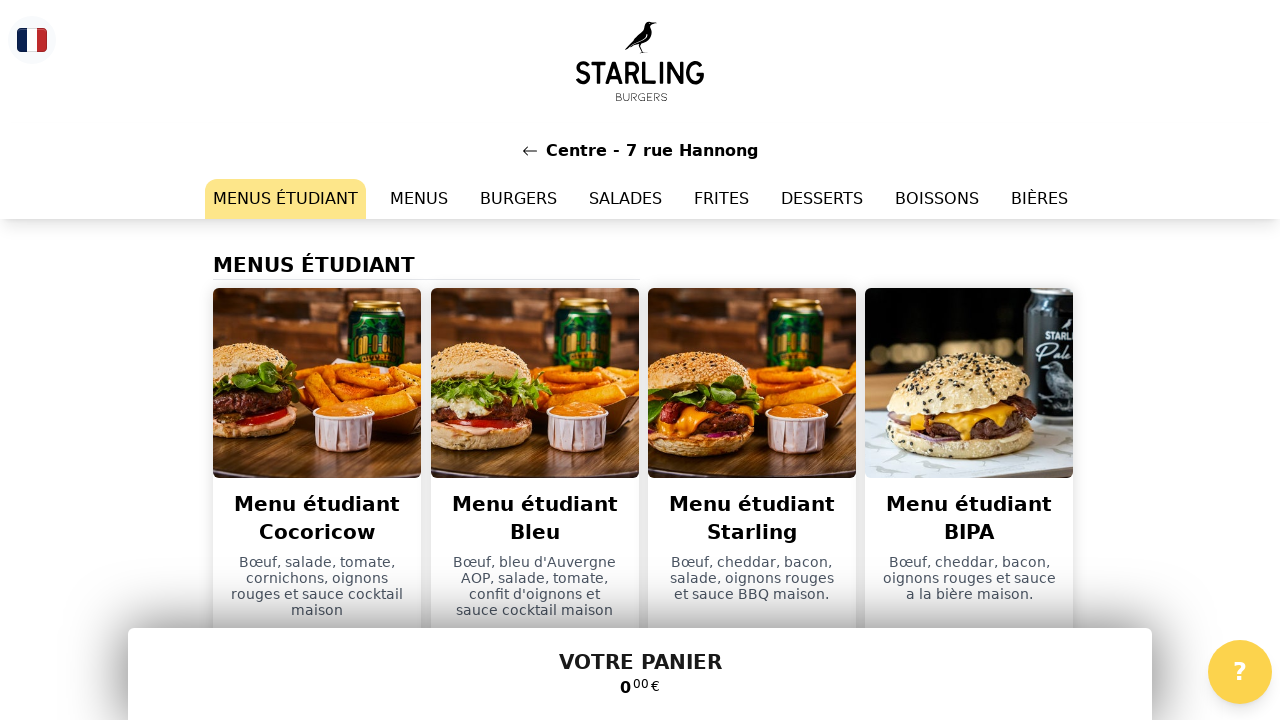

Navigated to home page for restaurant 3/3
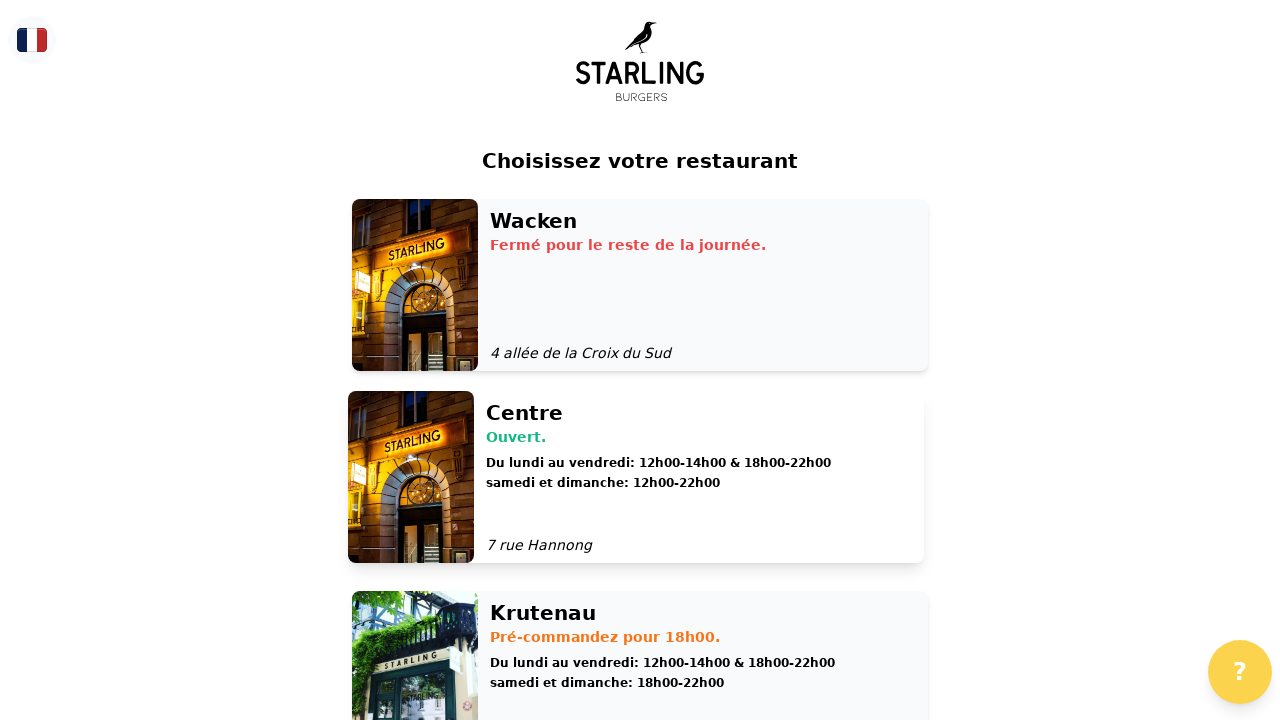

Waited for restaurant buttons to load again
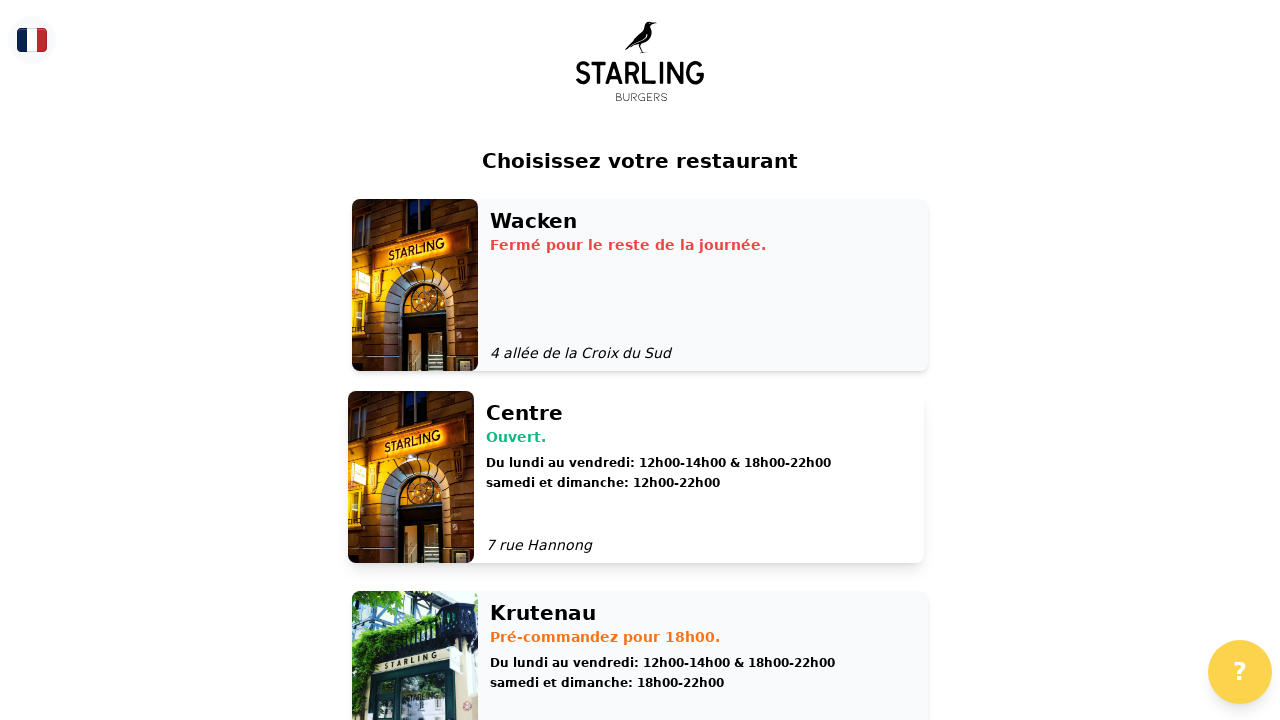

Clicked on restaurant 3/3
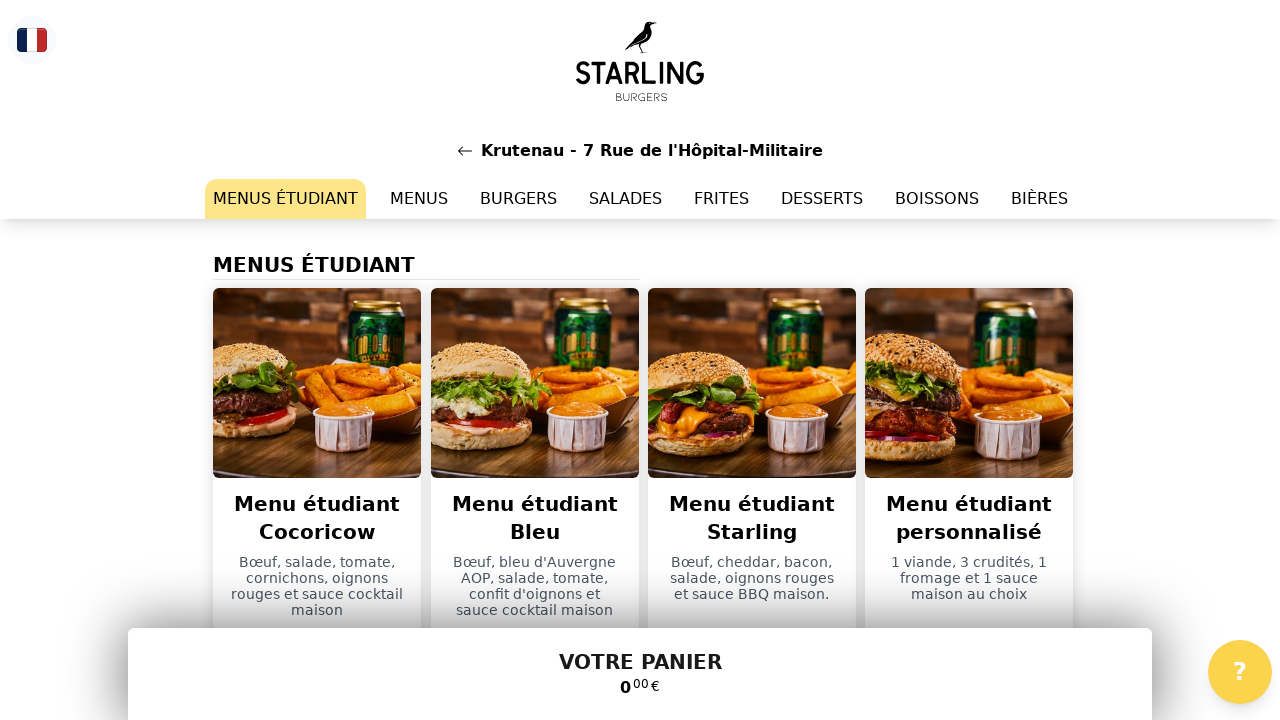

Verified redirect to menu page for restaurant 3/3
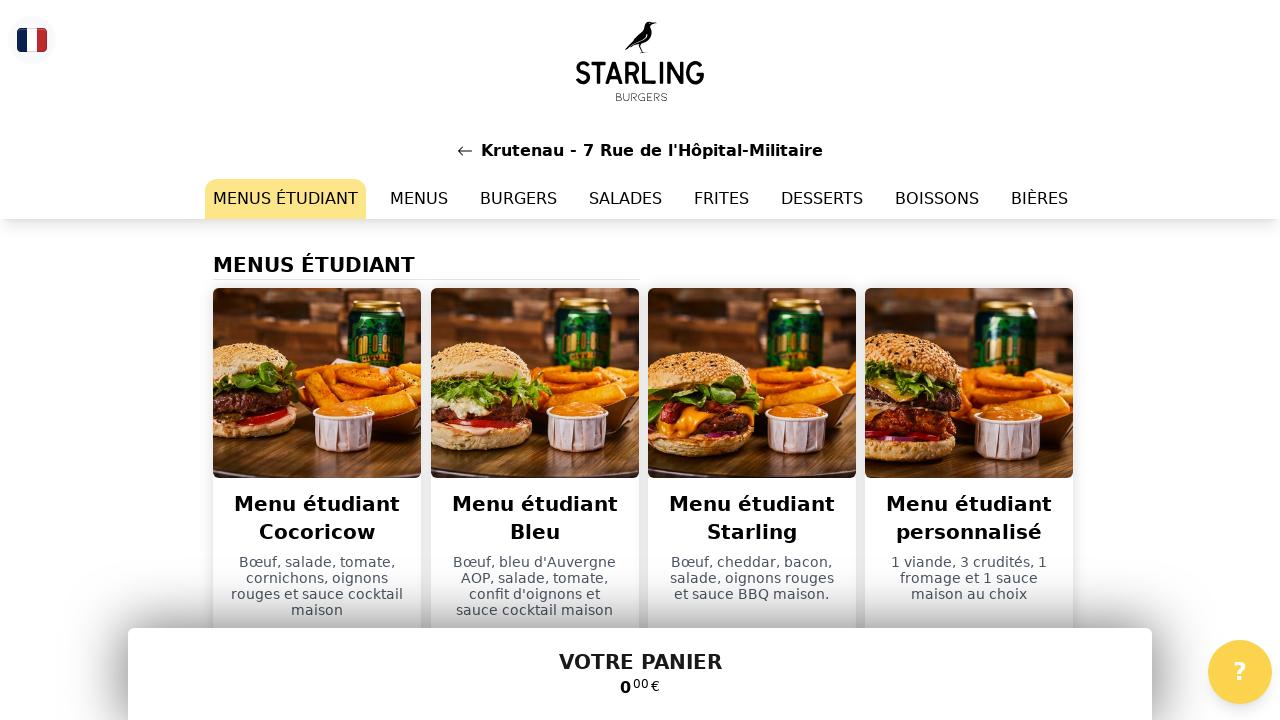

Confirmed URL contains '/order/menu/' for restaurant 3/3
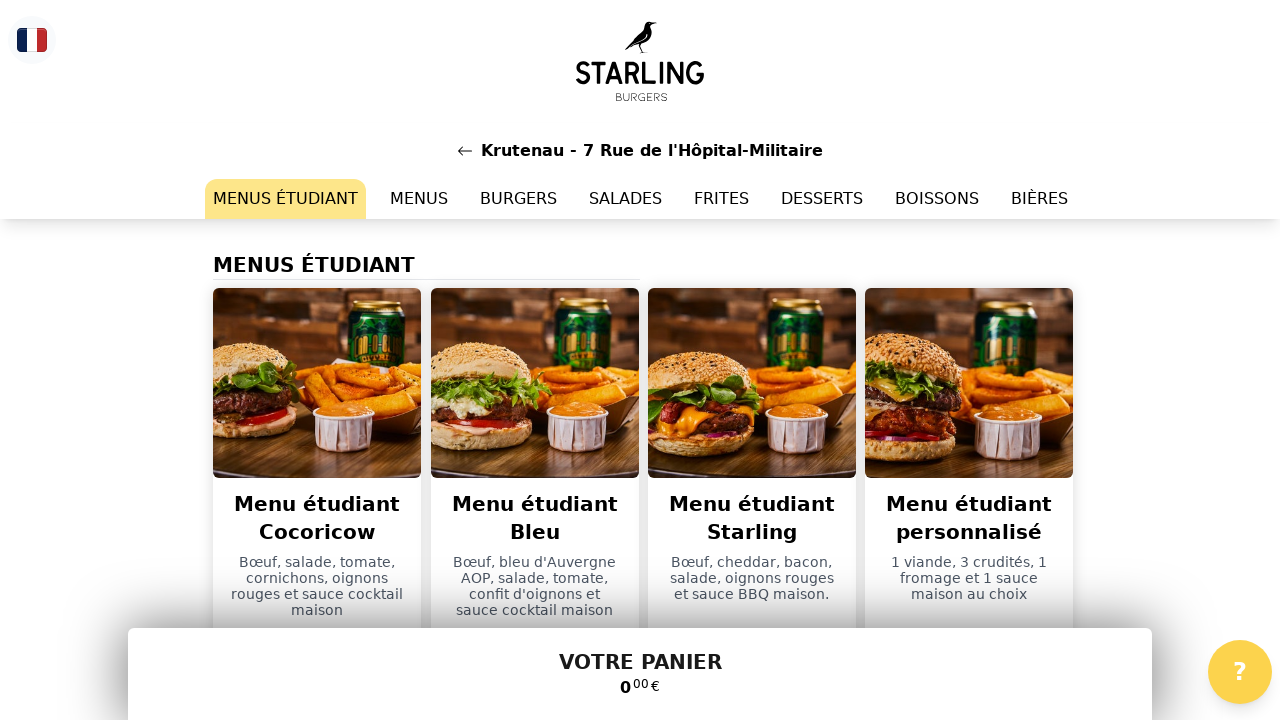

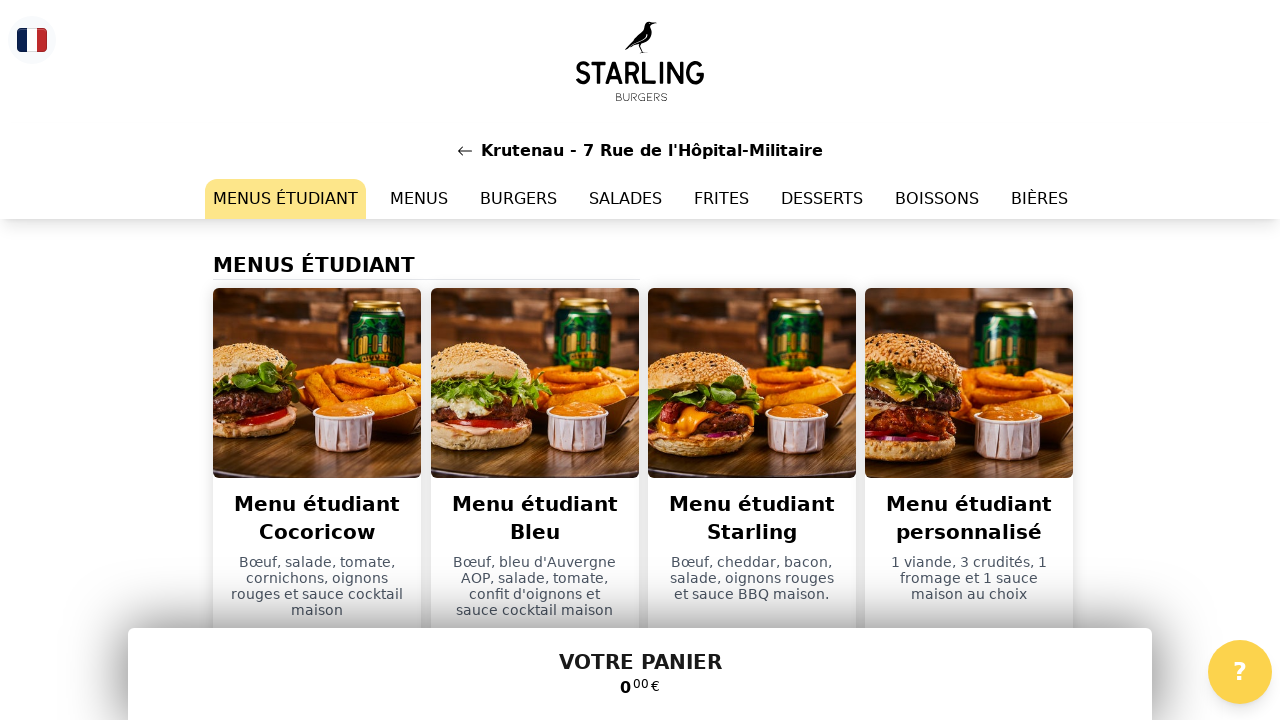